Tests that the currently applied filter link is highlighted with the 'selected' class.

Starting URL: https://demo.playwright.dev/todomvc

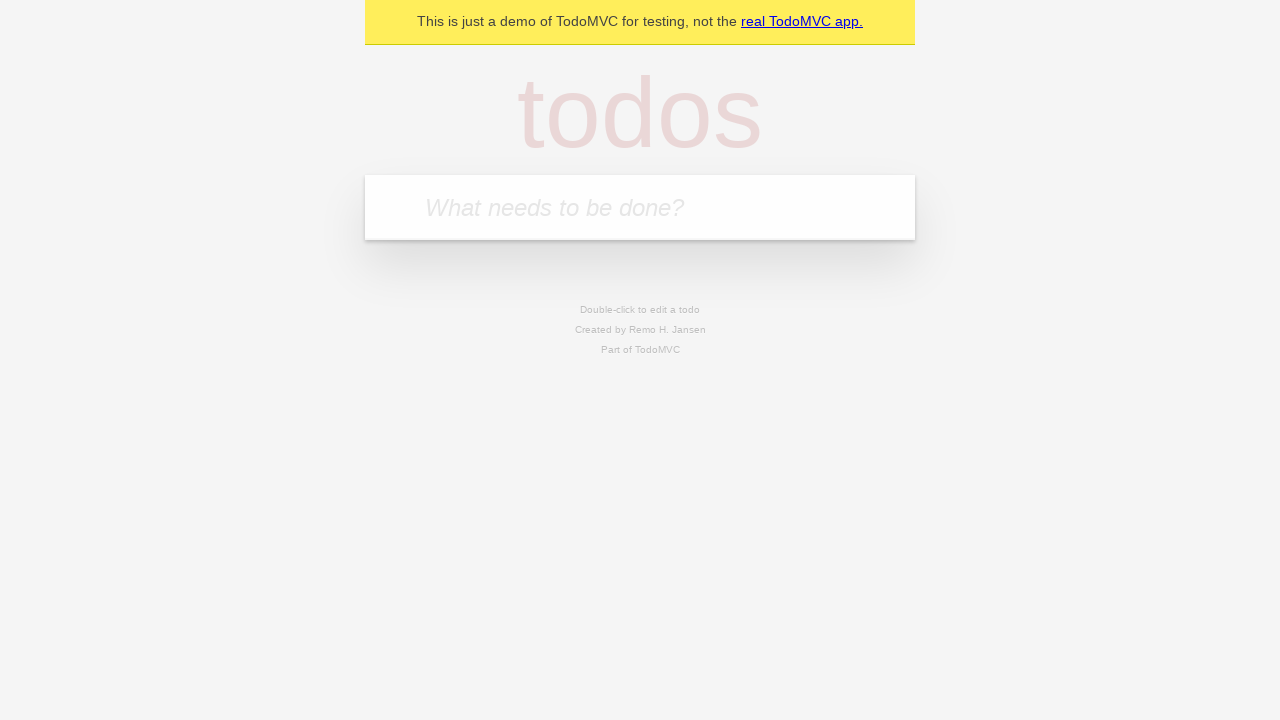

Filled todo input with 'buy some cheese' on internal:attr=[placeholder="What needs to be done?"i]
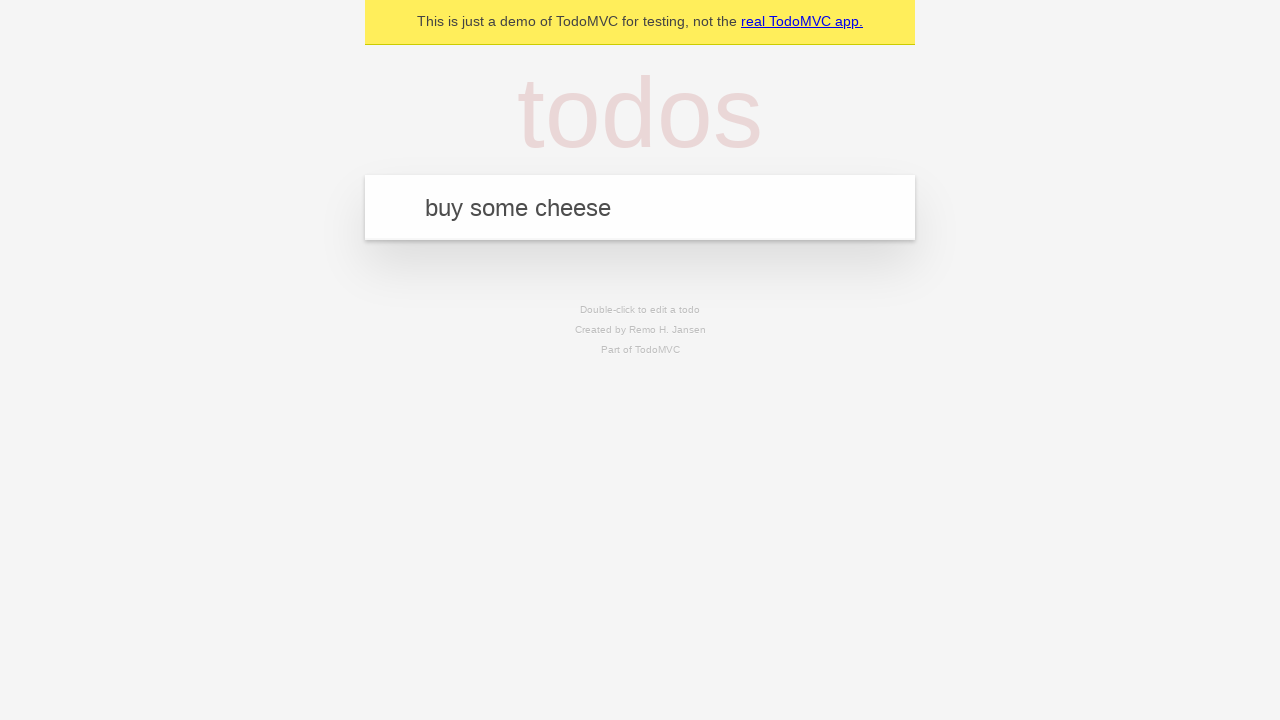

Pressed Enter to add todo 'buy some cheese' on internal:attr=[placeholder="What needs to be done?"i]
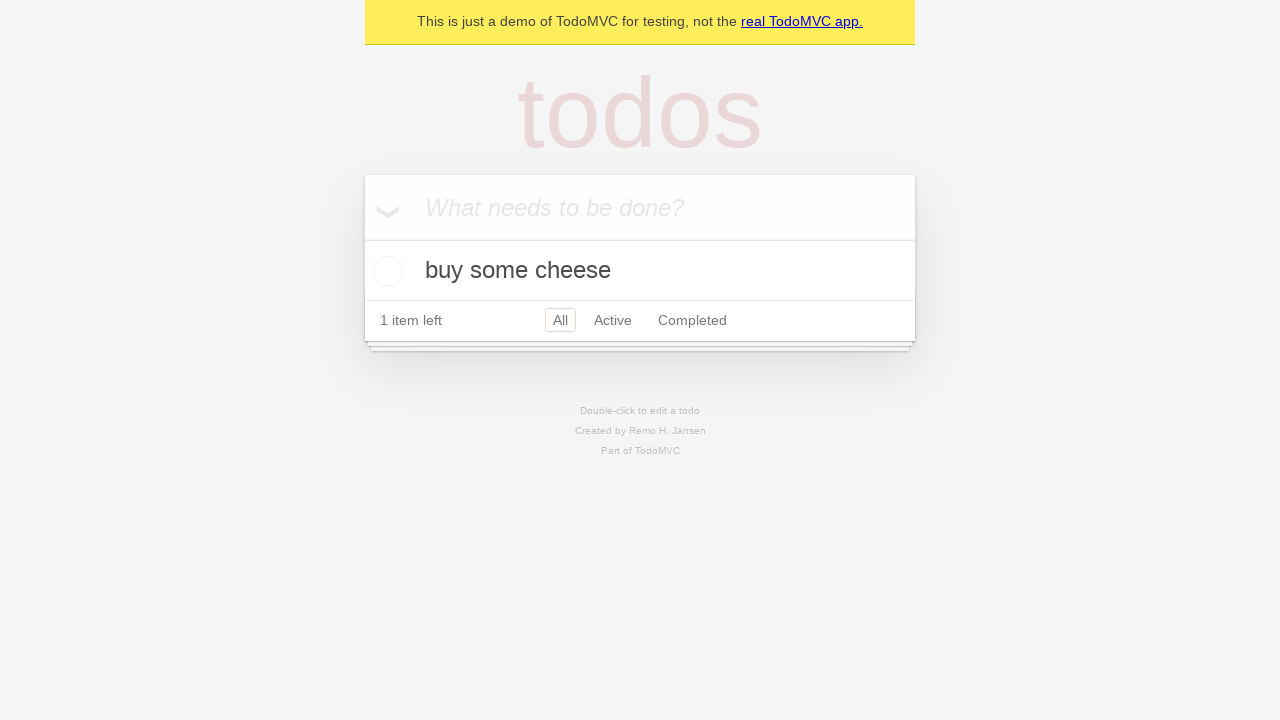

Filled todo input with 'feed the cat' on internal:attr=[placeholder="What needs to be done?"i]
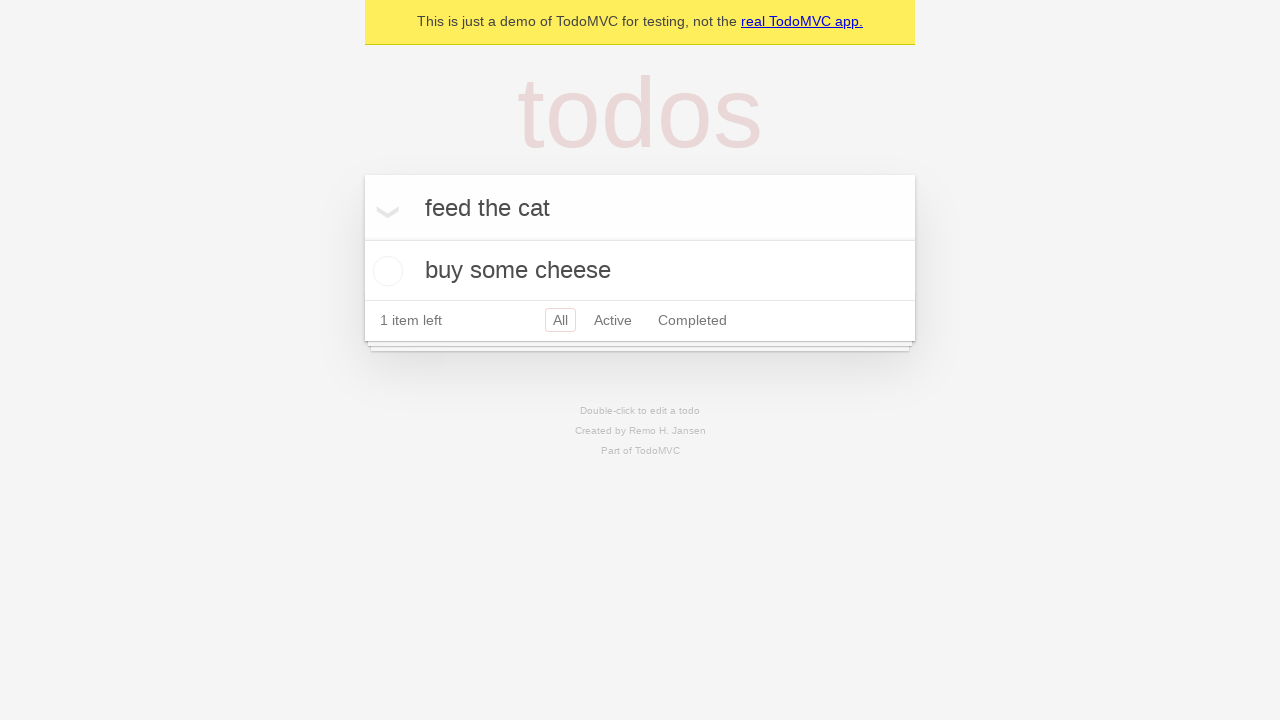

Pressed Enter to add todo 'feed the cat' on internal:attr=[placeholder="What needs to be done?"i]
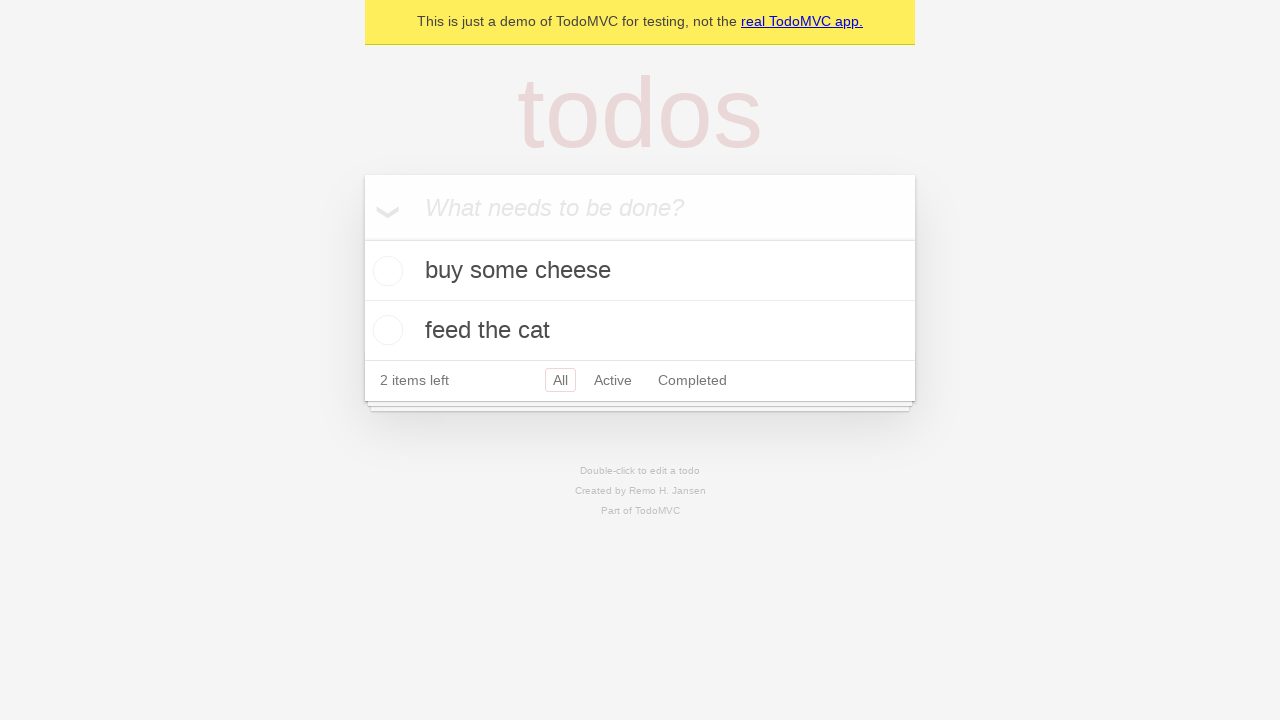

Filled todo input with 'book a doctors appointment' on internal:attr=[placeholder="What needs to be done?"i]
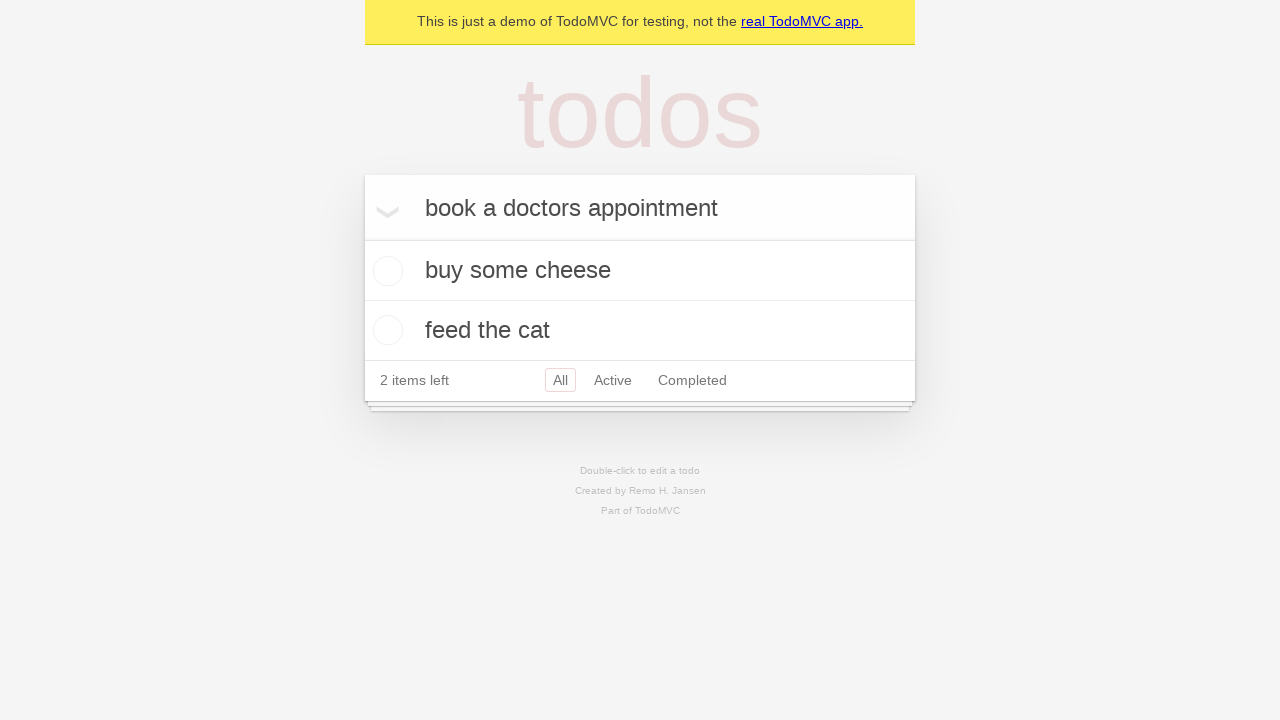

Pressed Enter to add todo 'book a doctors appointment' on internal:attr=[placeholder="What needs to be done?"i]
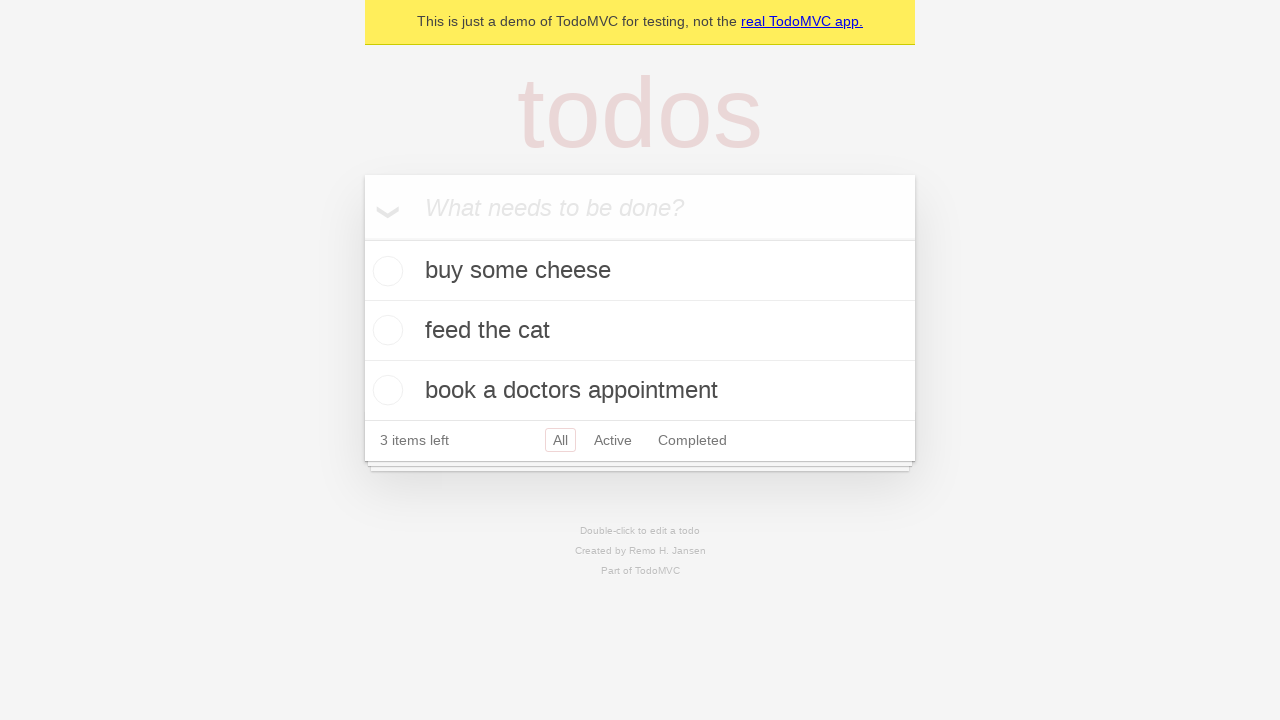

Waited for all 3 todo items to be added
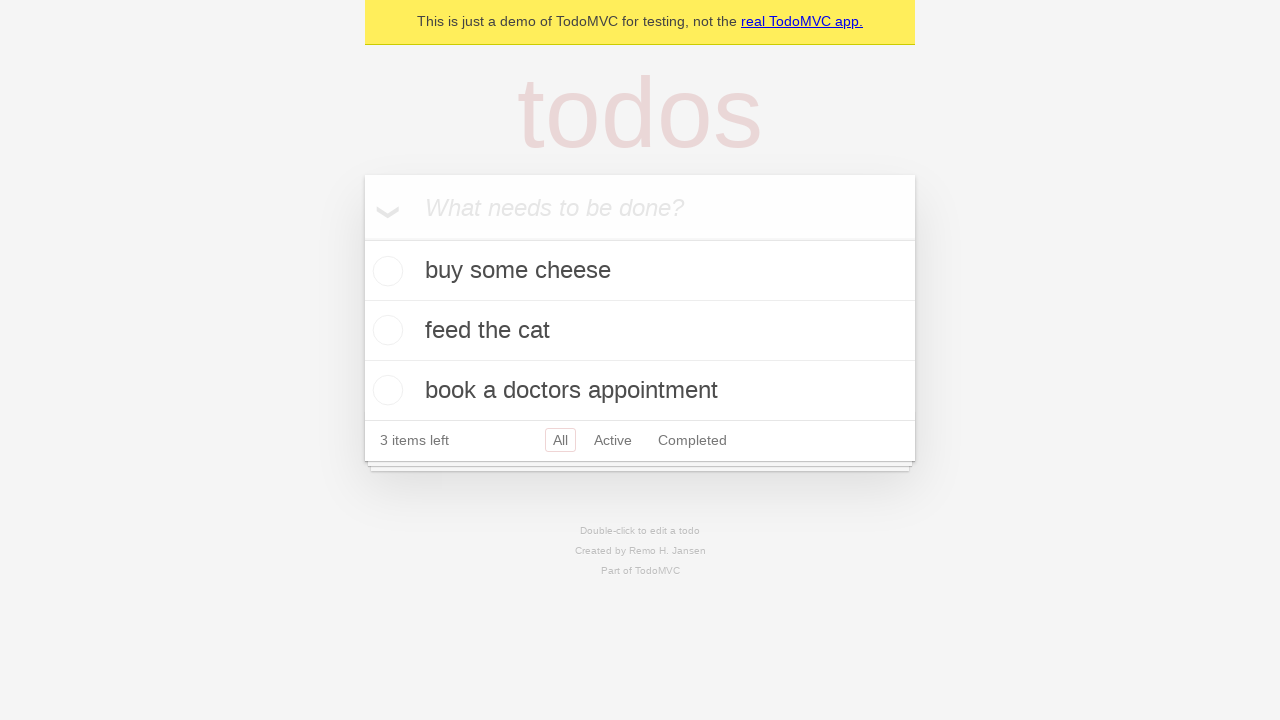

Clicked Active filter link at (613, 440) on internal:role=link[name="Active"i]
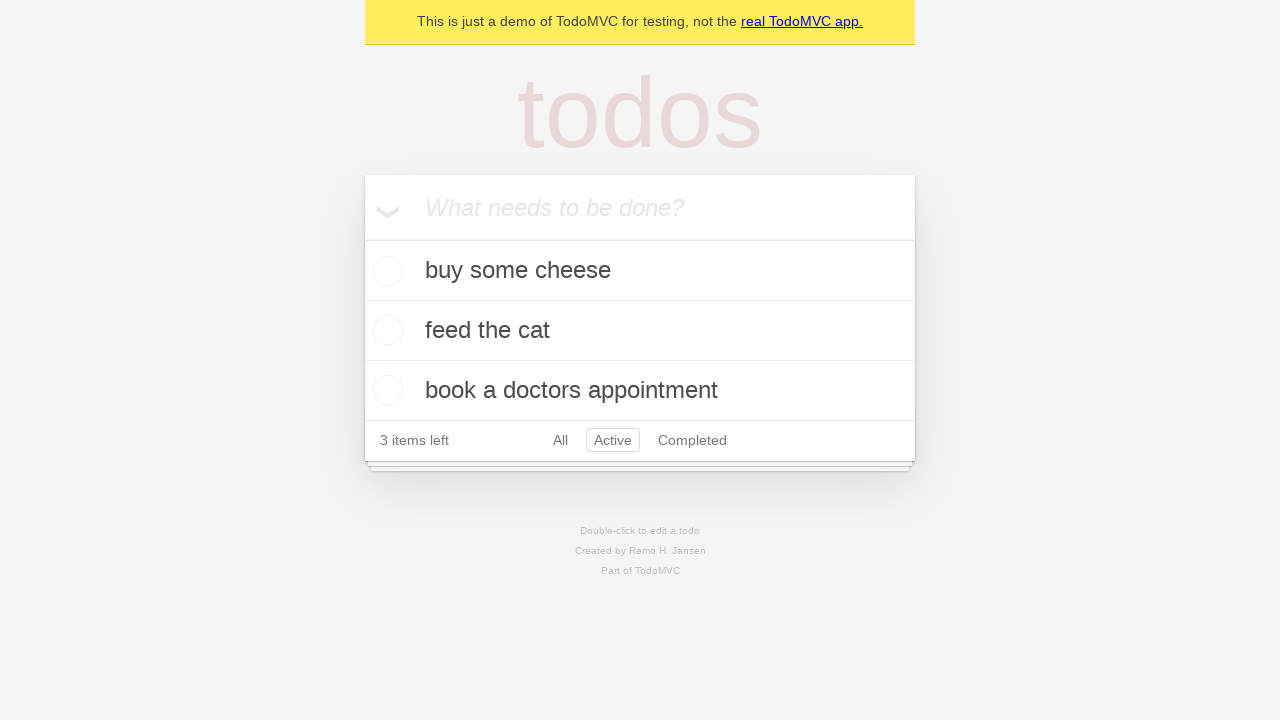

Clicked Completed filter link at (692, 440) on internal:role=link[name="Completed"i]
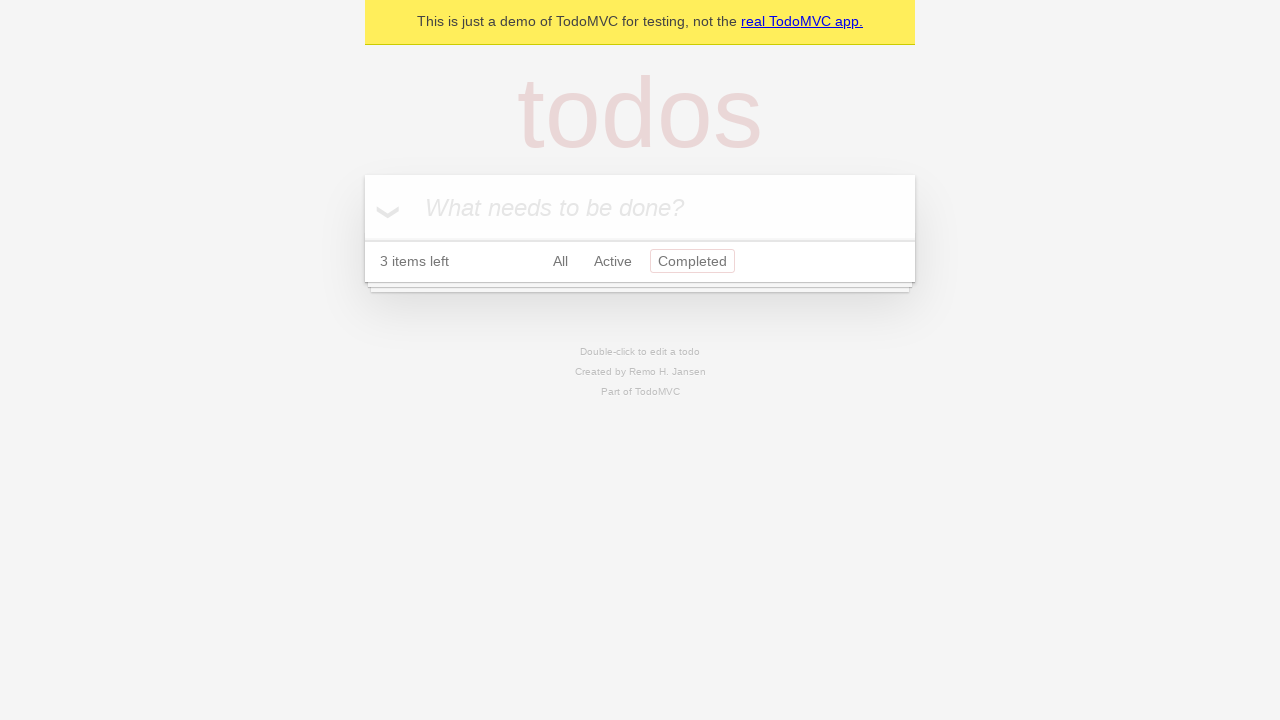

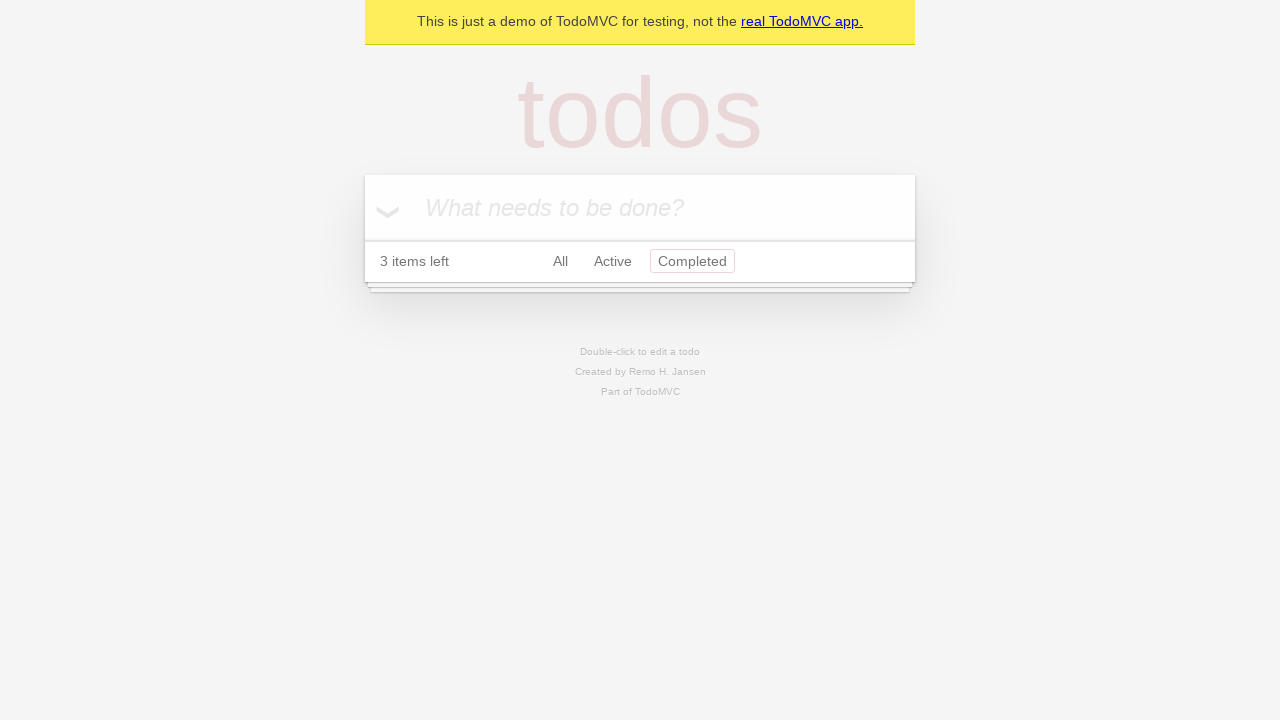